Tests table interaction by reading table data, clicking on a sortable header to sort the table, and verifying the table content changes after sorting

Starting URL: https://v1.training-support.net/selenium/tables

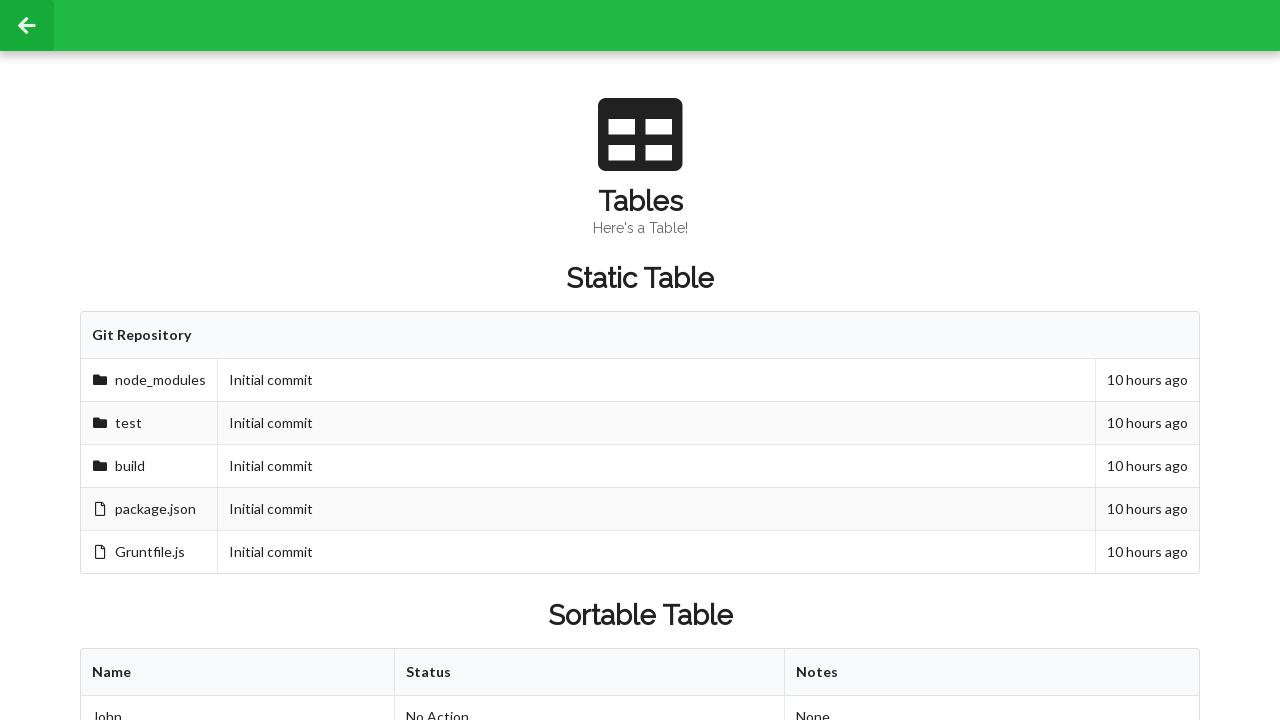

Waited for sortable table to load
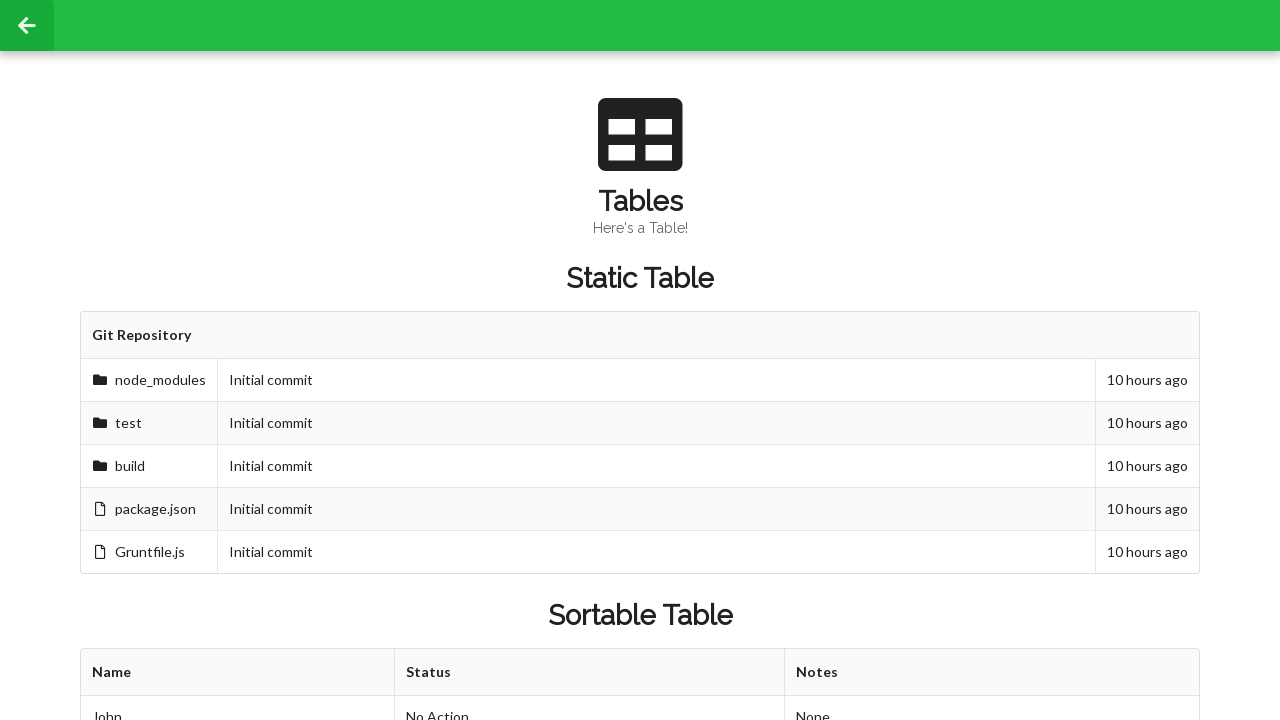

Retrieved all table rows from tbody
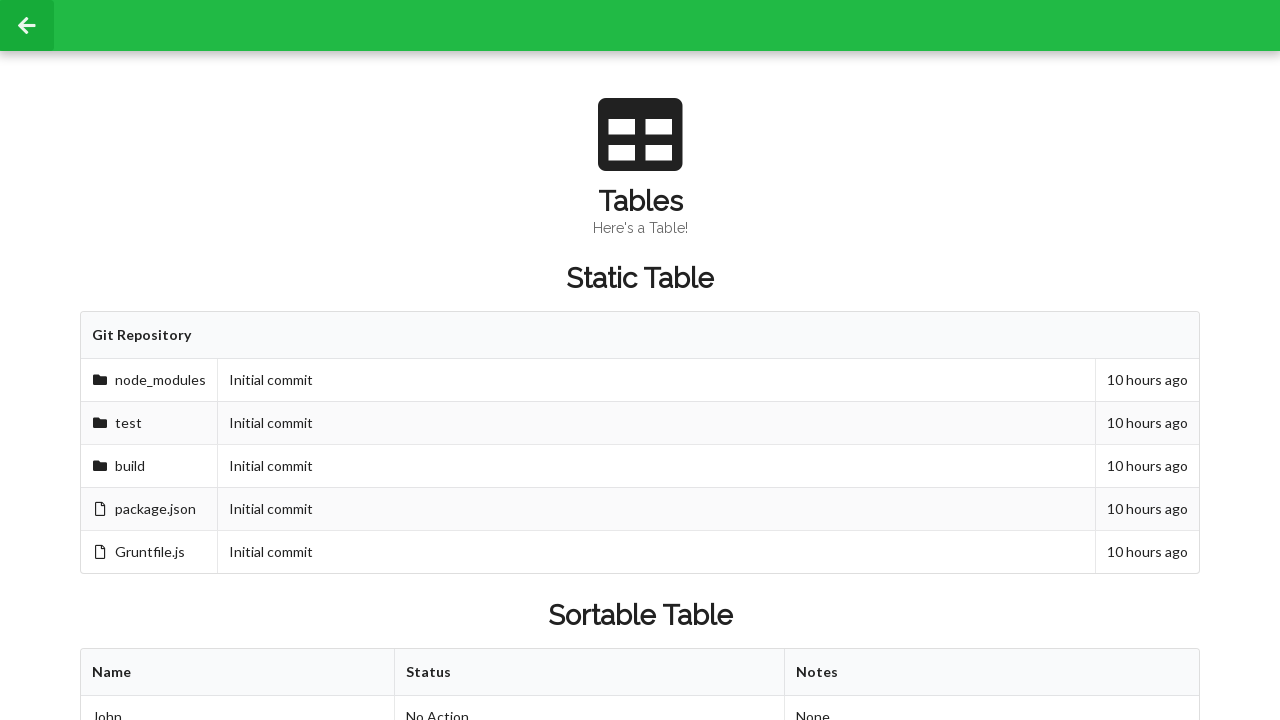

Retrieved all columns from first table row
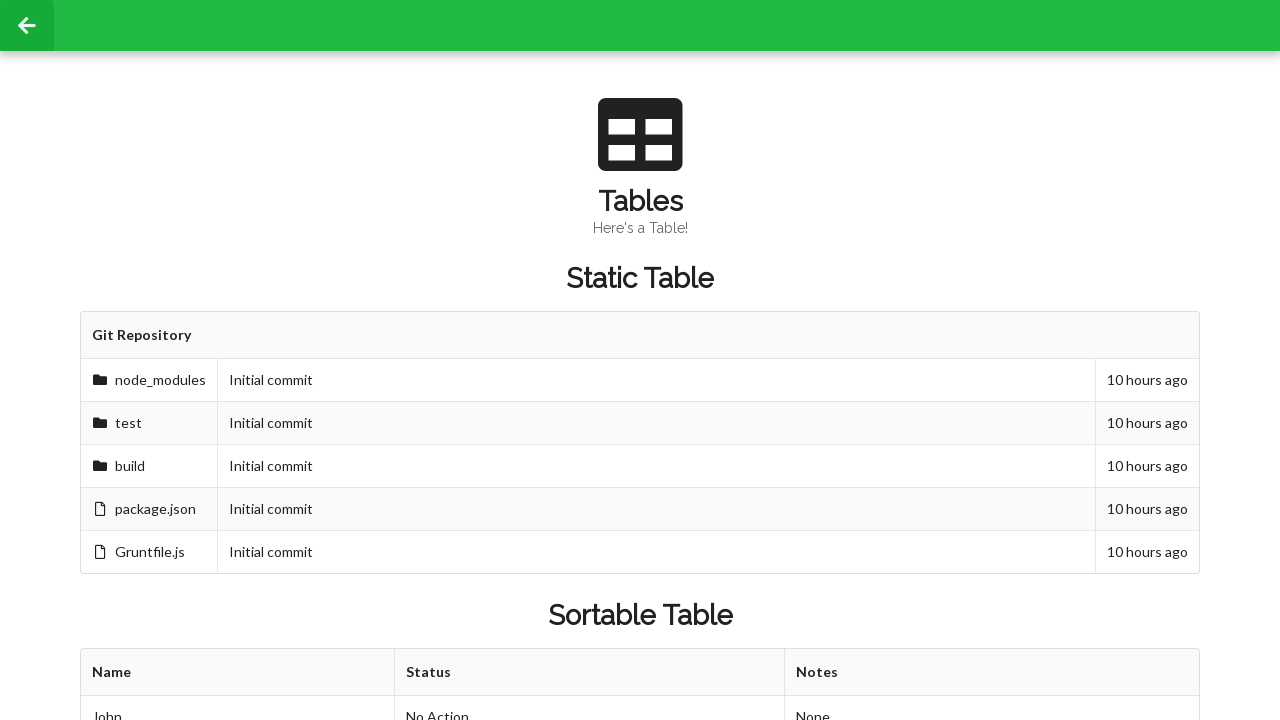

Captured cell value before sorting: 'Approved'
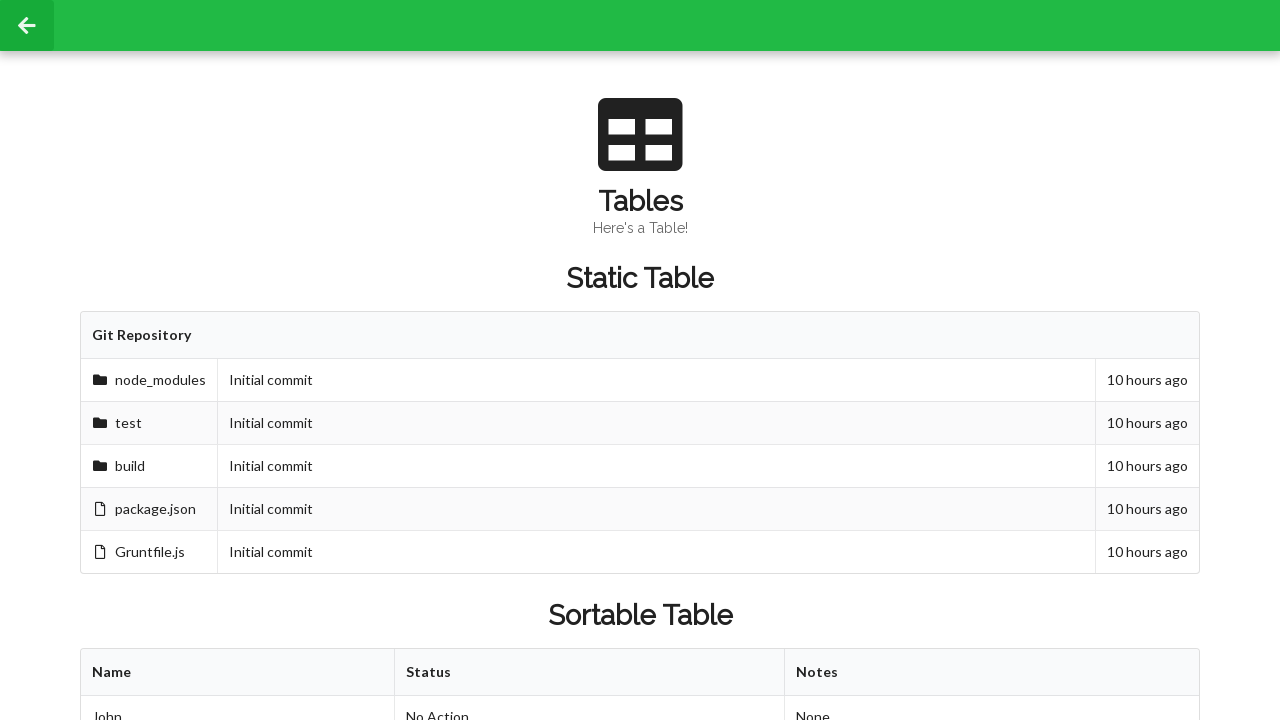

Clicked first table header to sort the table at (238, 673) on xpath=//table[@id='sortableTable']/thead/tr/th[1]
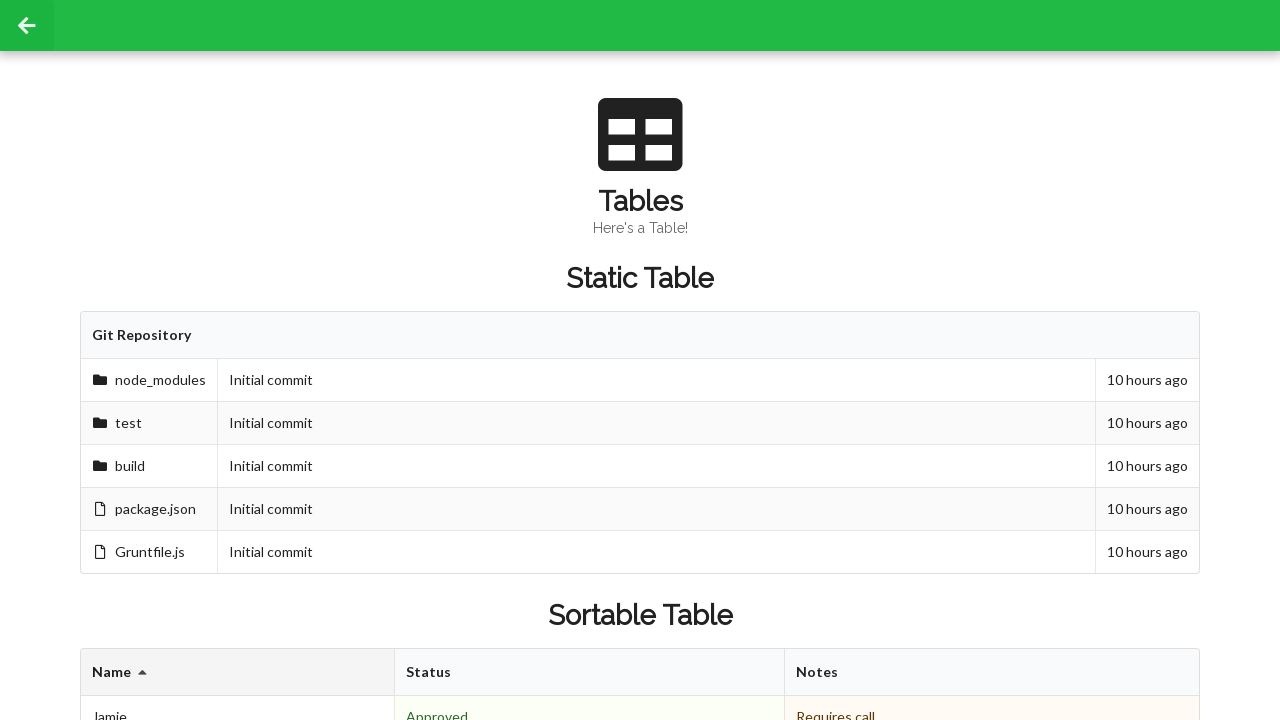

Captured cell value after sorting: 'Denied'
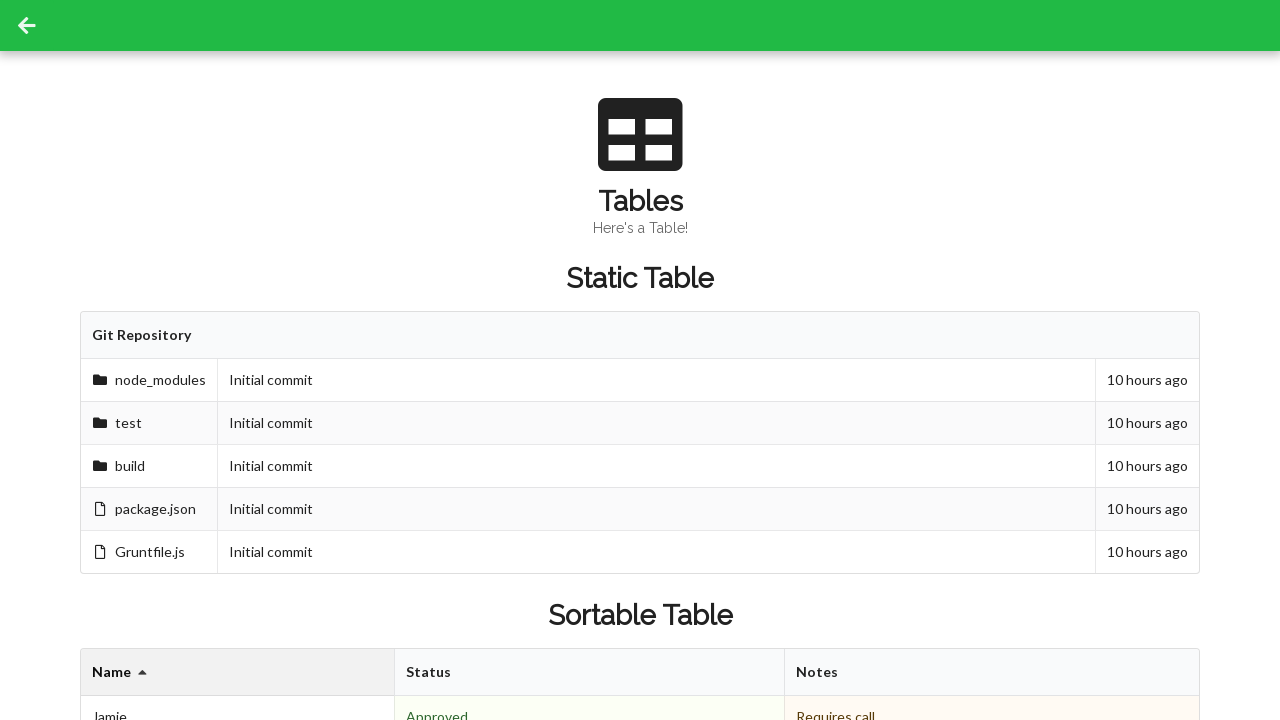

Retrieved all footer cells from table
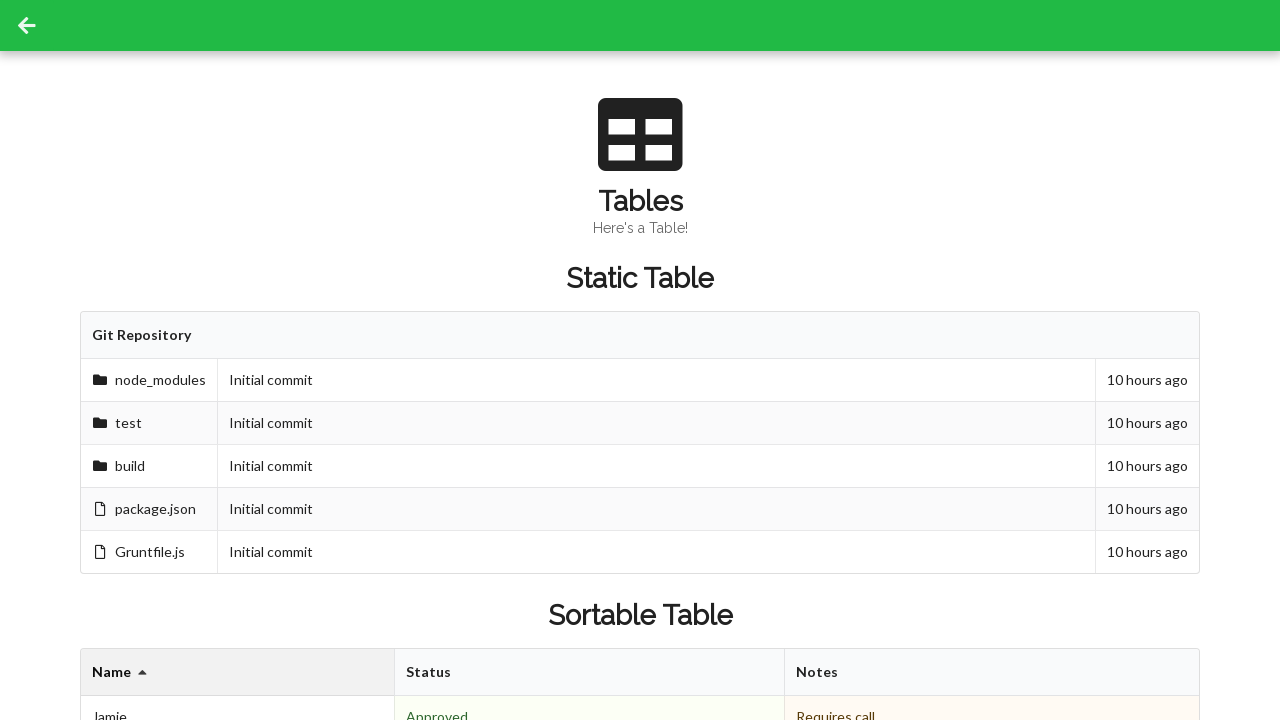

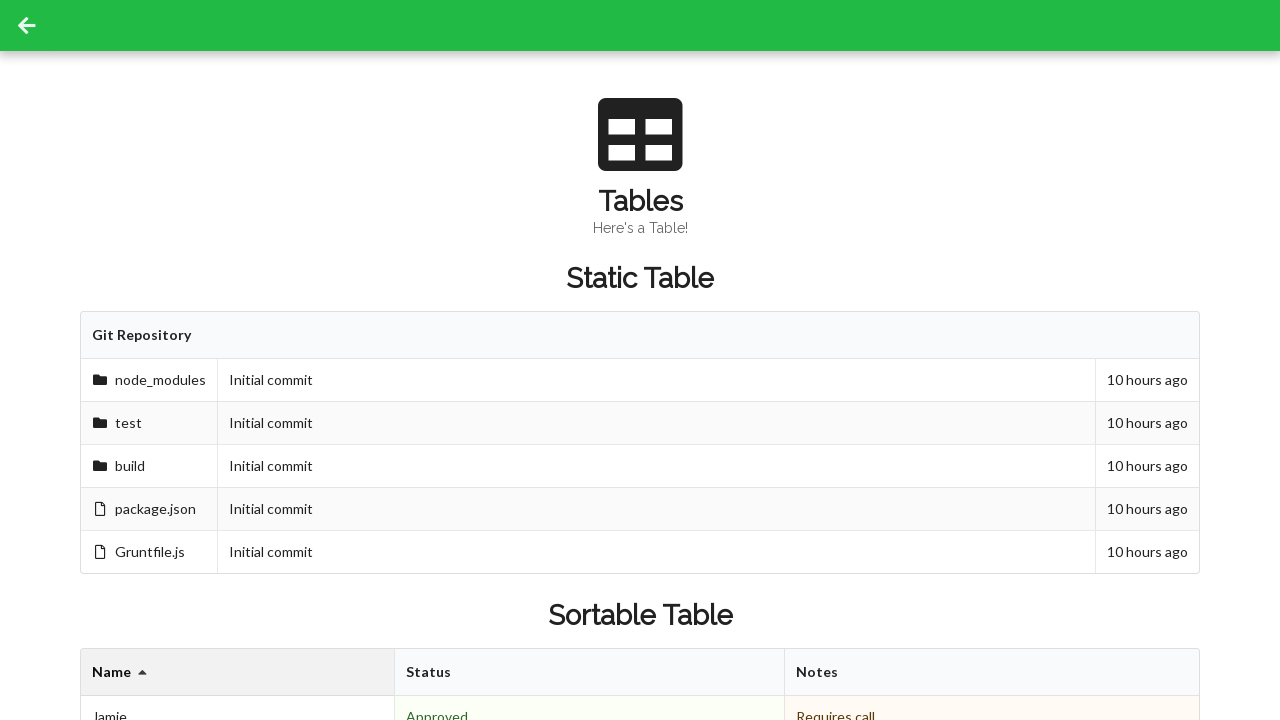